Navigates to a YouTube video and waits on the page to simulate watching

Starting URL: https://www.youtube.com/watch?v=dQw4w9WgXcQ

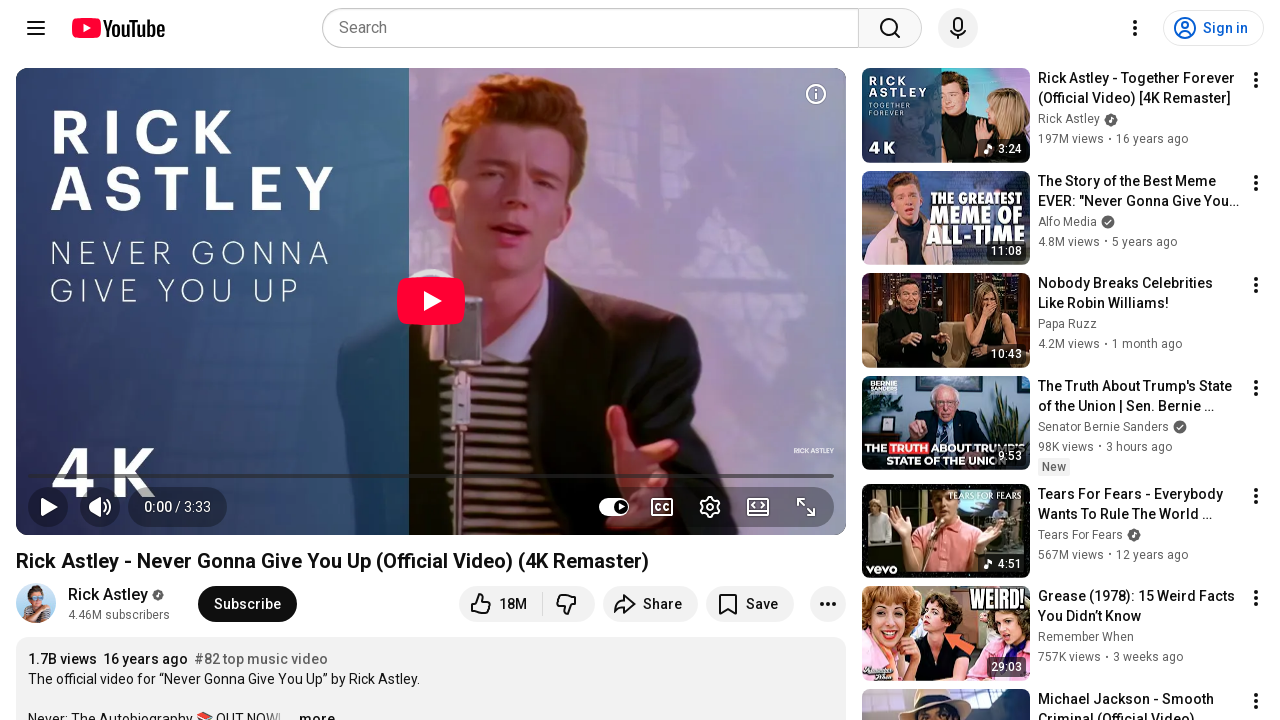

Navigated to YouTube video URL (Rick Roll)
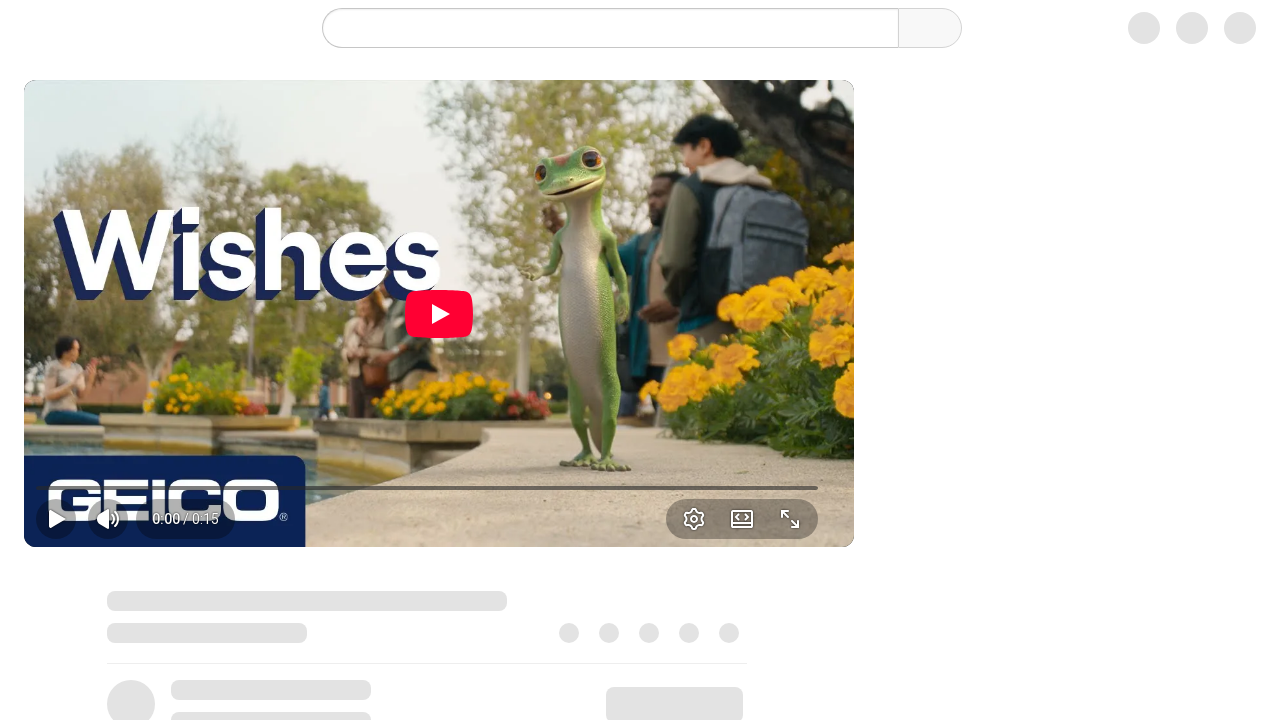

Waited 60 seconds to simulate watching the video
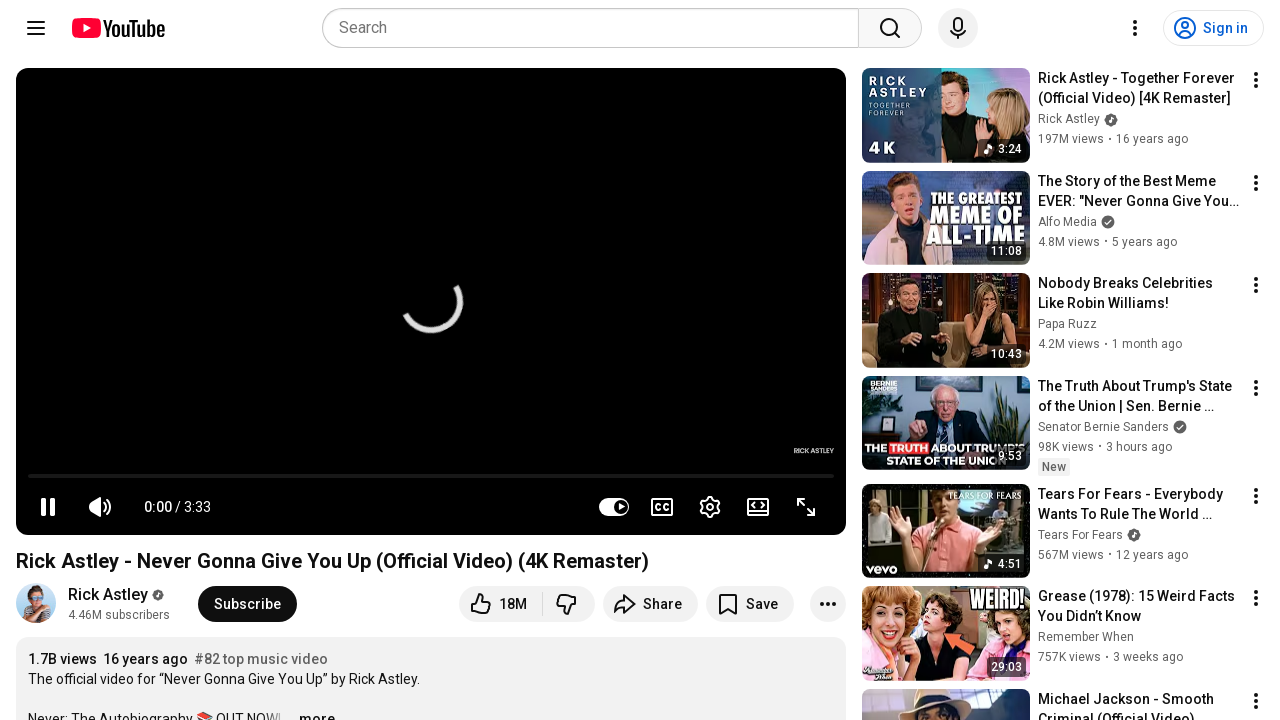

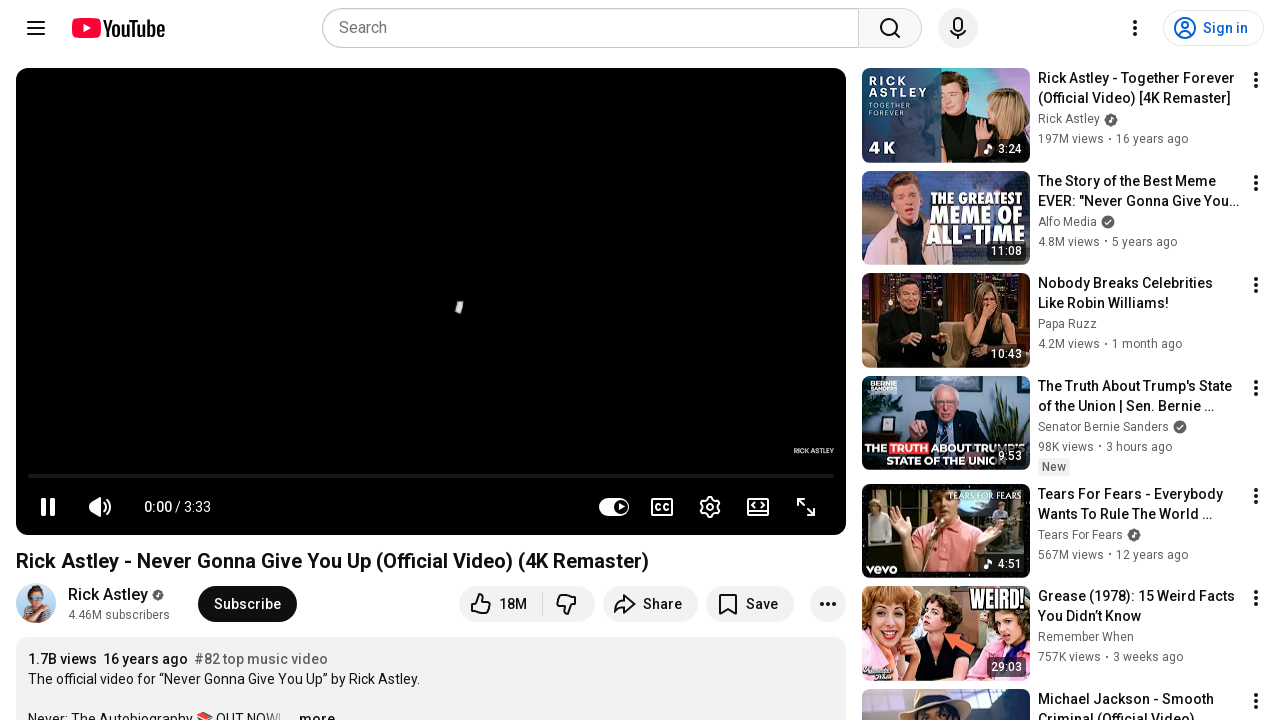